Navigates to the Automation Practice page and verifies that a web table is present and contains data by checking for table rows and cells

Starting URL: https://rahulshettyacademy.com/AutomationPractice/

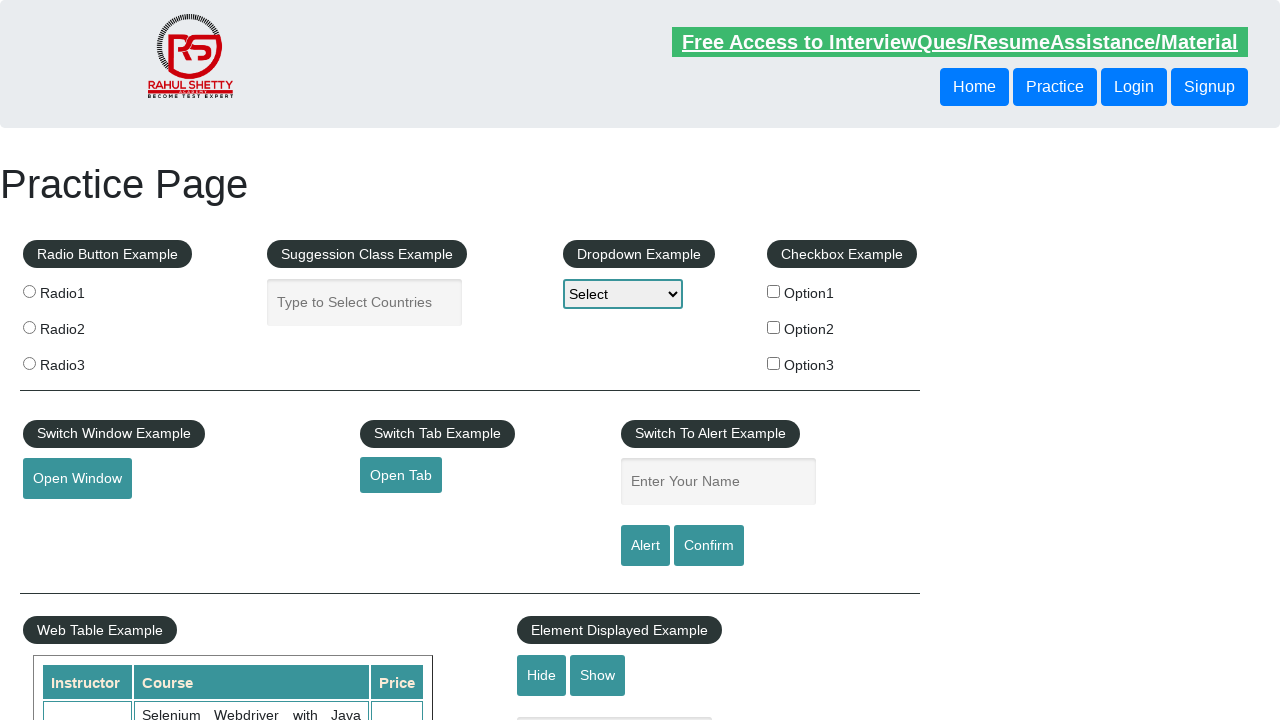

Web table tbody element loaded and visible
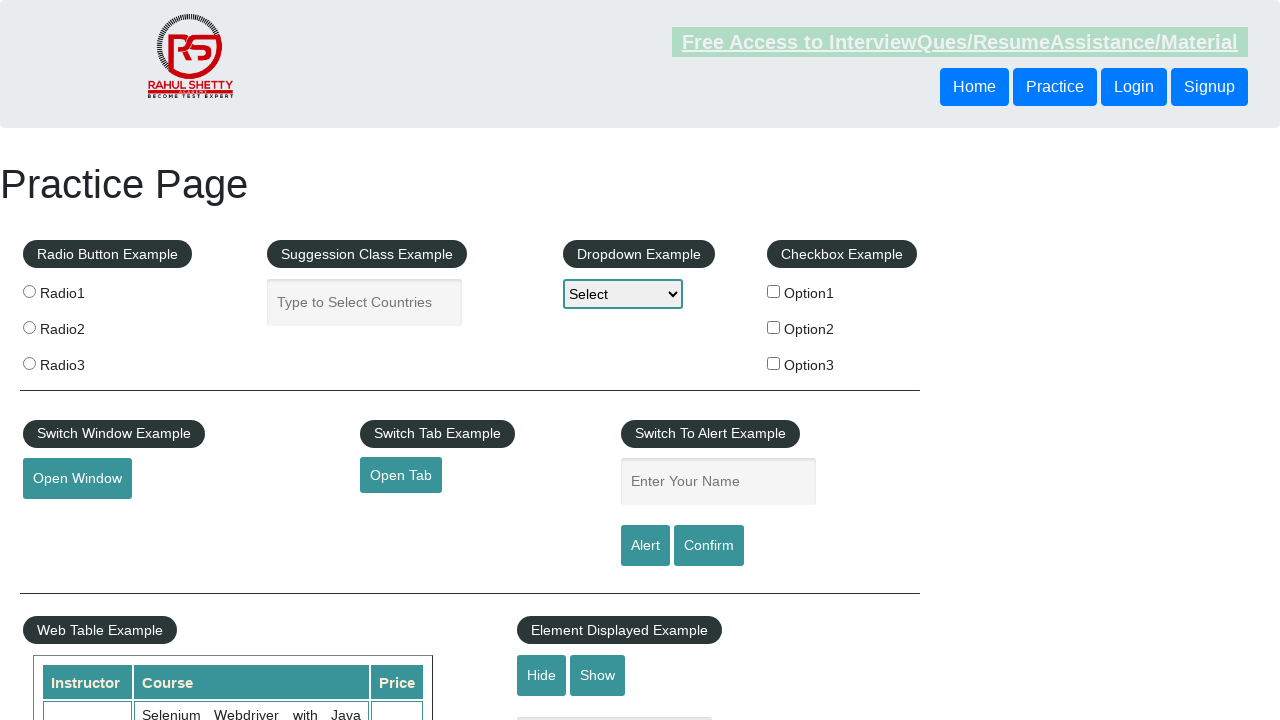

First table cell in first row is present, confirming table contains data
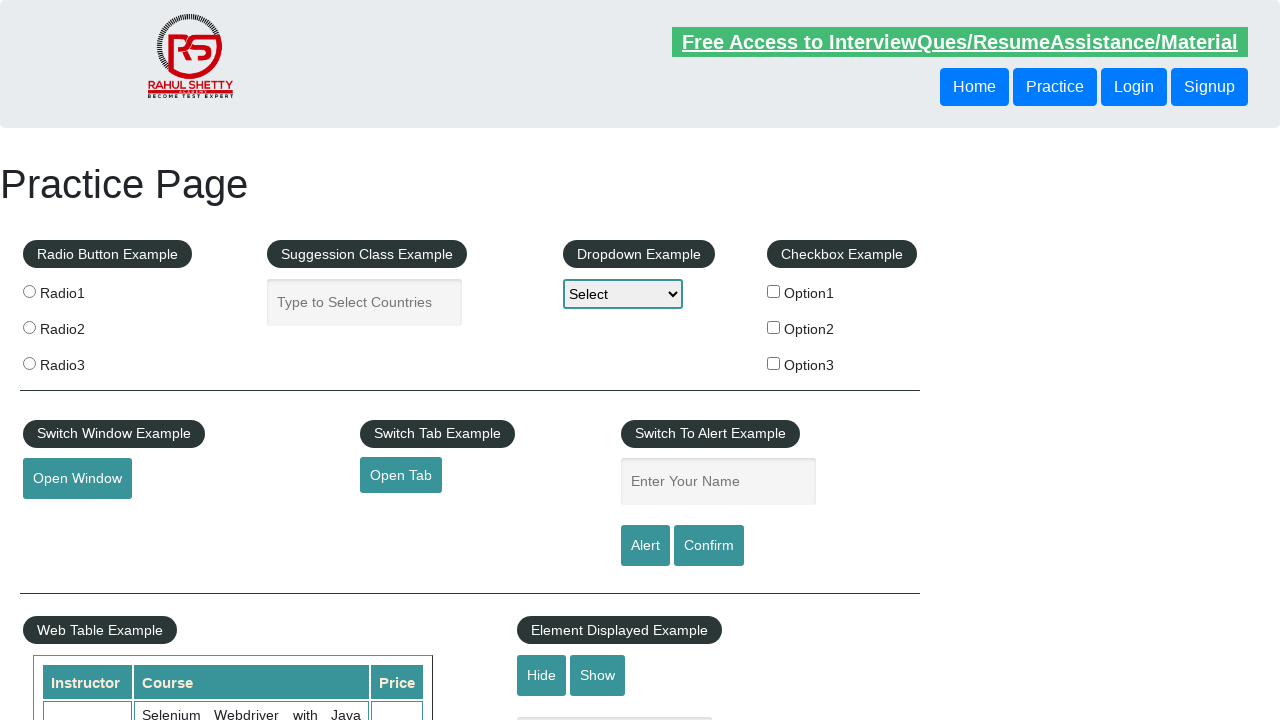

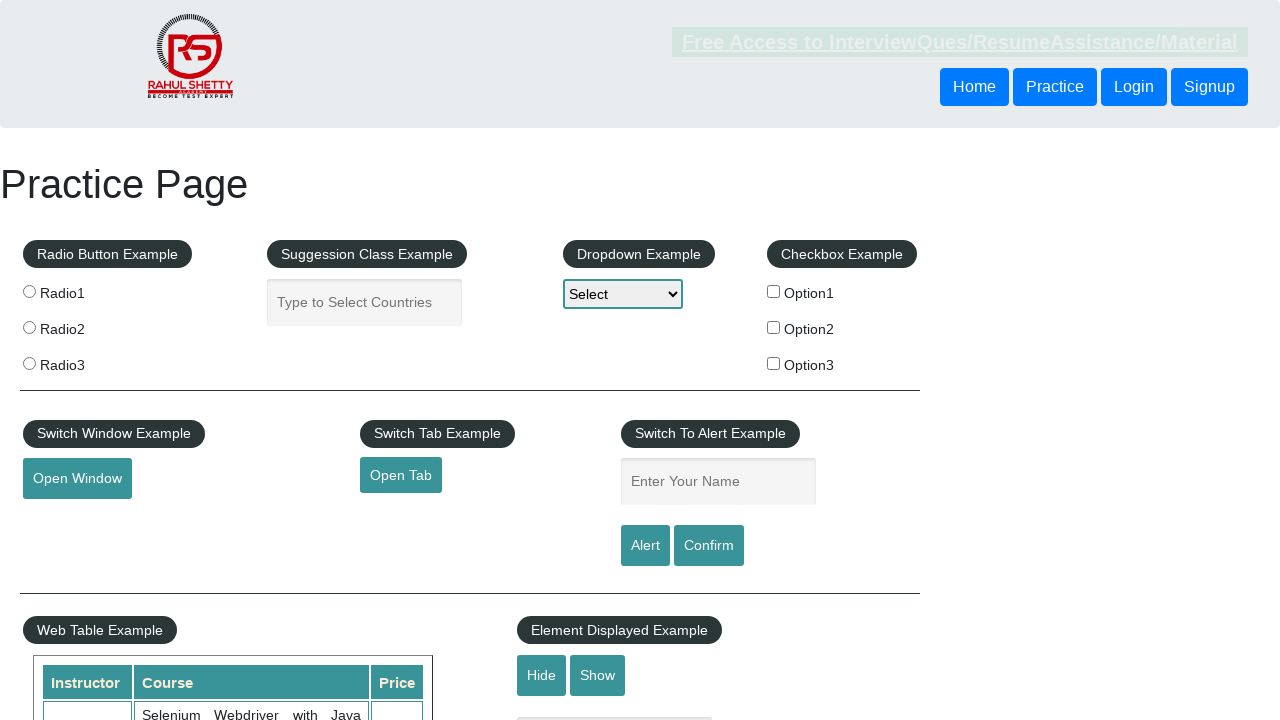